Tests single iframe interaction by switching to iframe and entering text in input field

Starting URL: https://demo.automationtesting.in/Frames.html

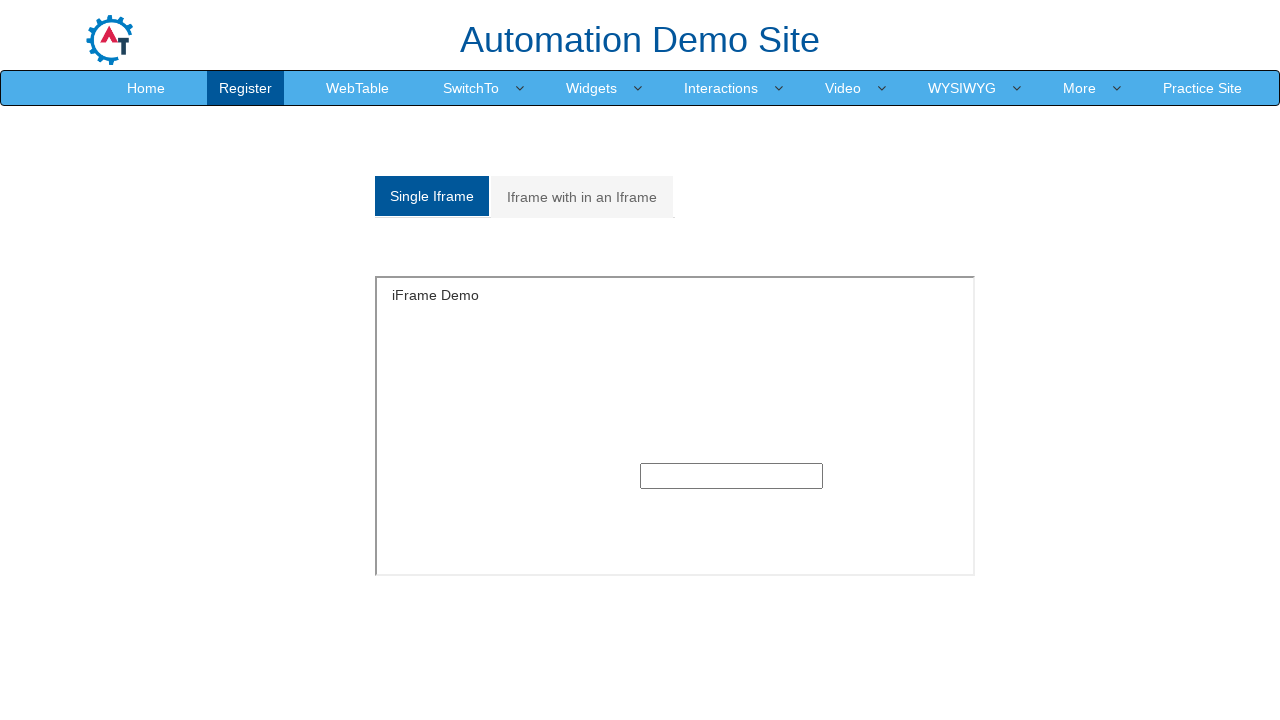

Navigated to Frames demo page
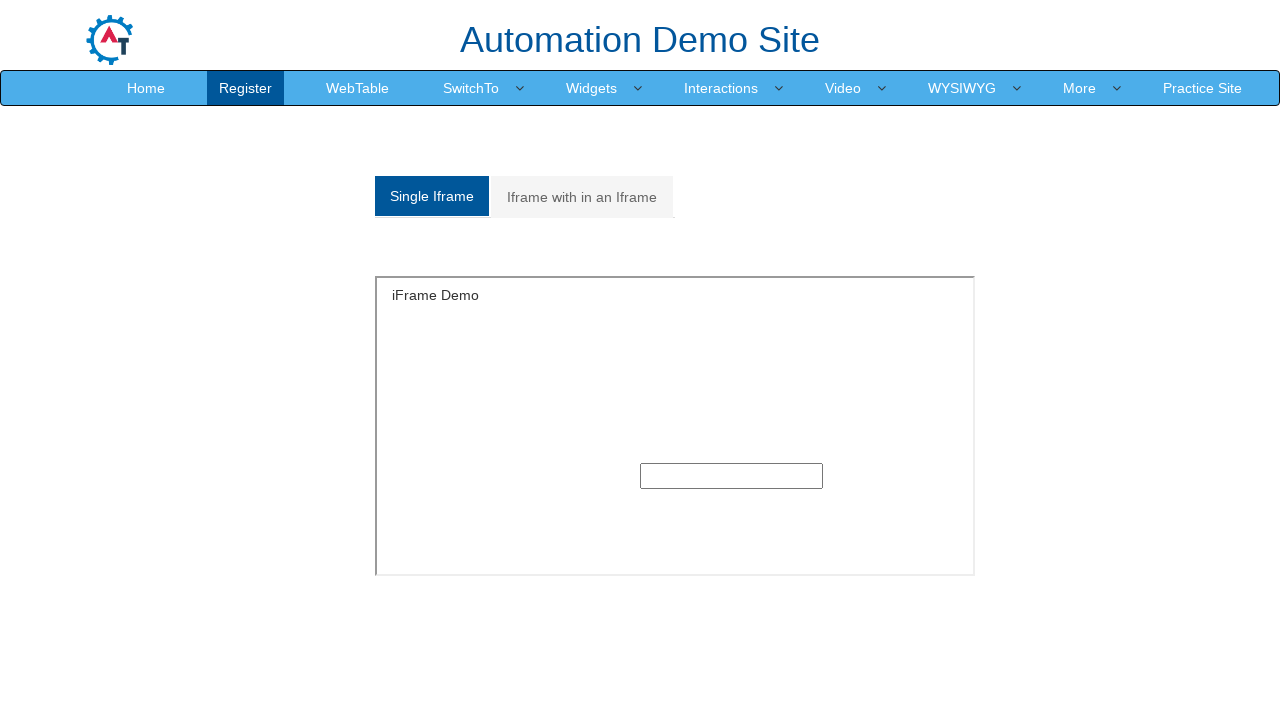

Located and switched to single iframe with ID 'singleframe'
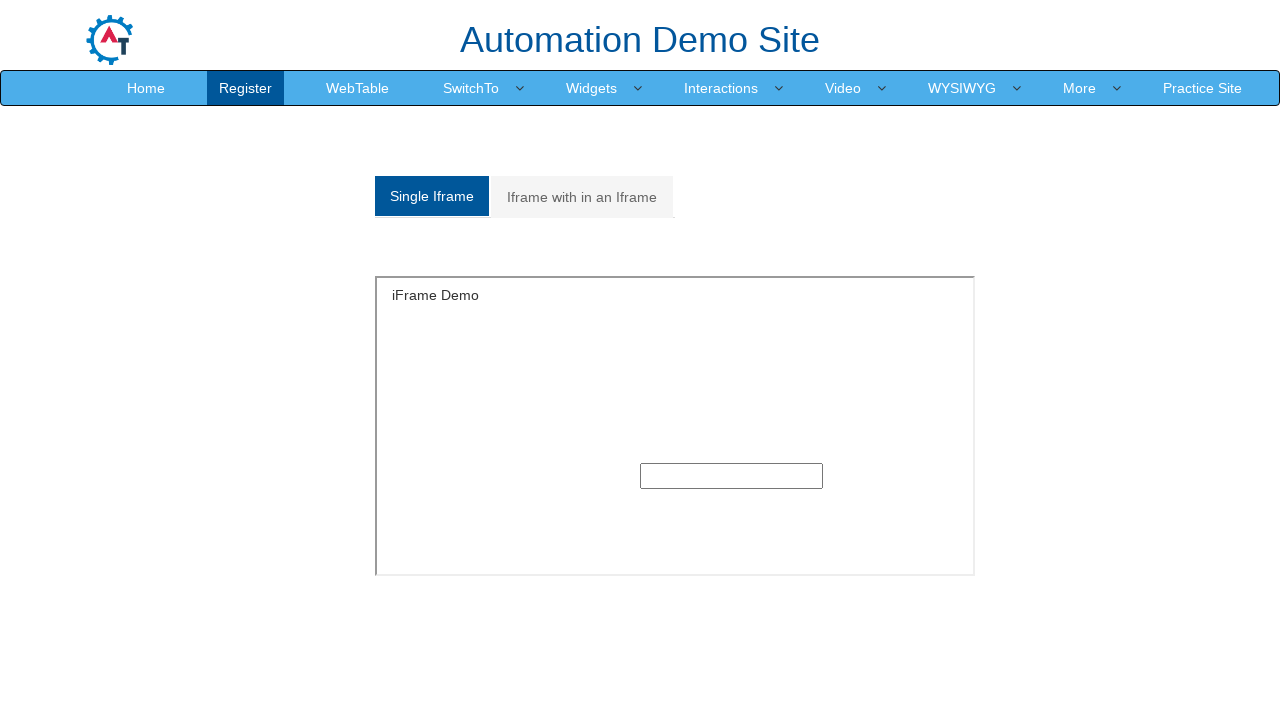

Entered text 'slm' in input field inside iframe on #singleframe >> internal:control=enter-frame >> input
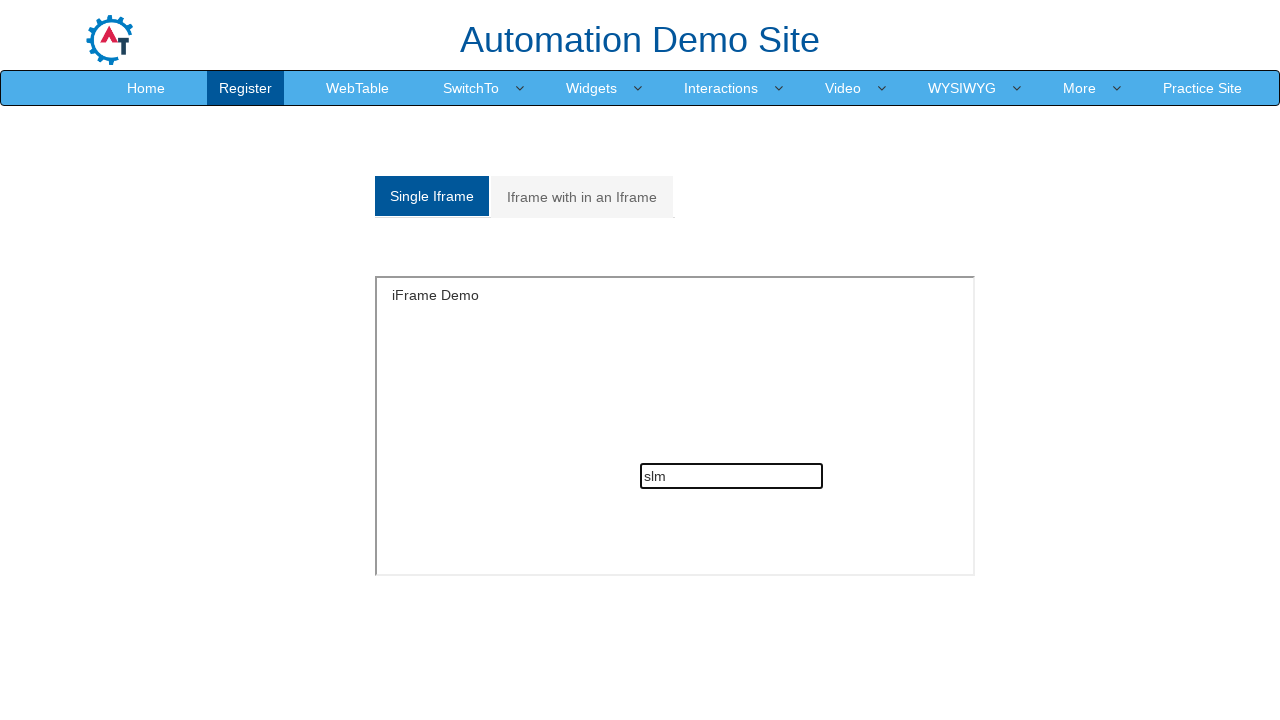

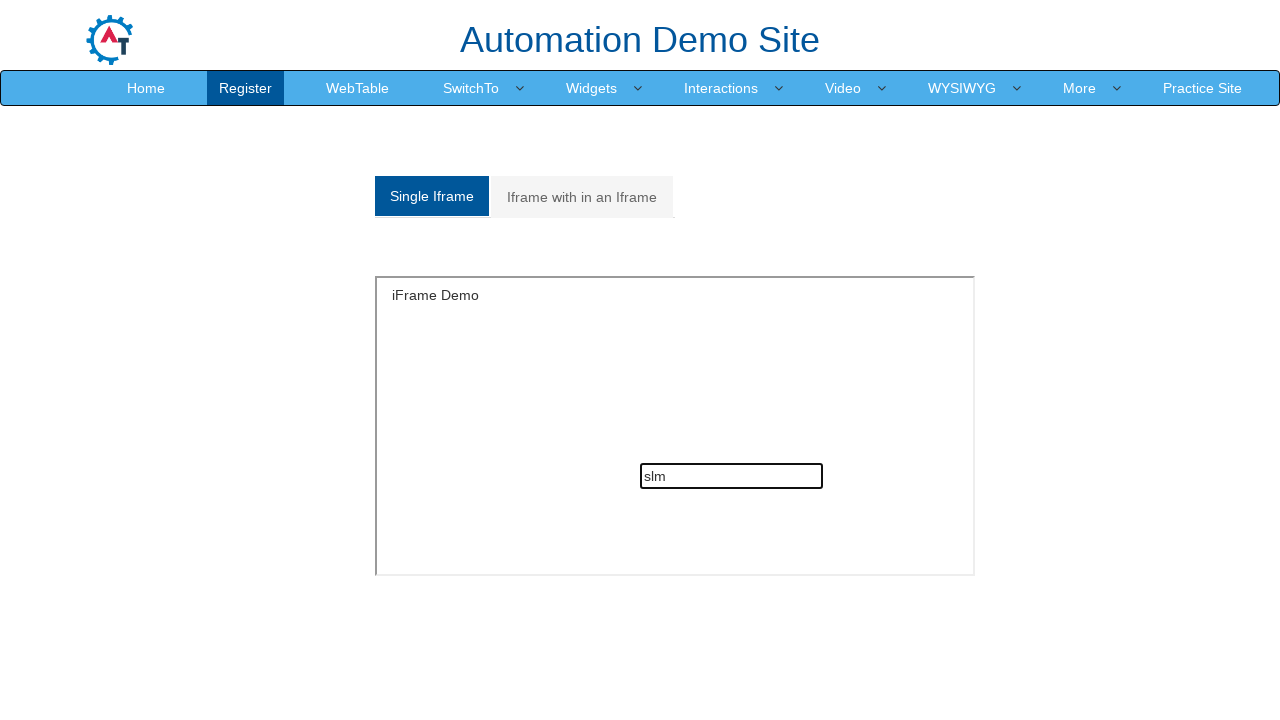